Tests dropdown selection functionality by selecting options from a dropdown menu and verifying the selections

Starting URL: https://the-internet.herokuapp.com/dropdown

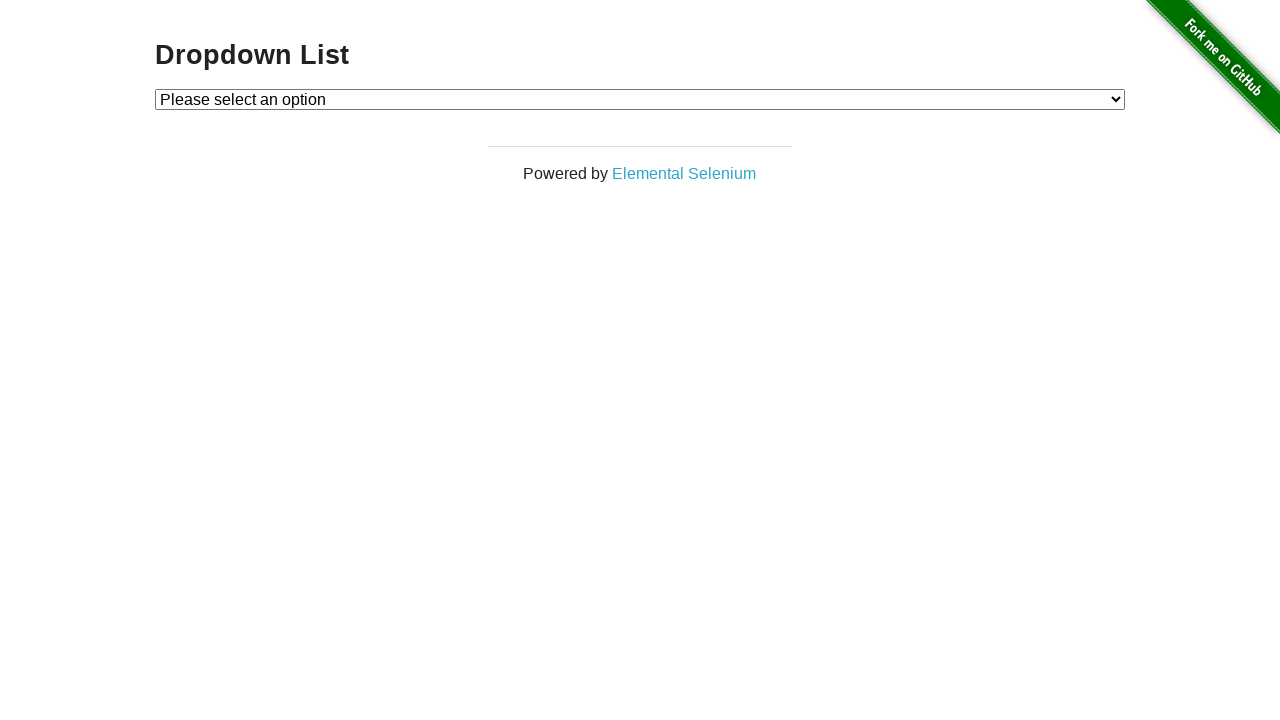

Selected Option 1 from dropdown on #dropdown
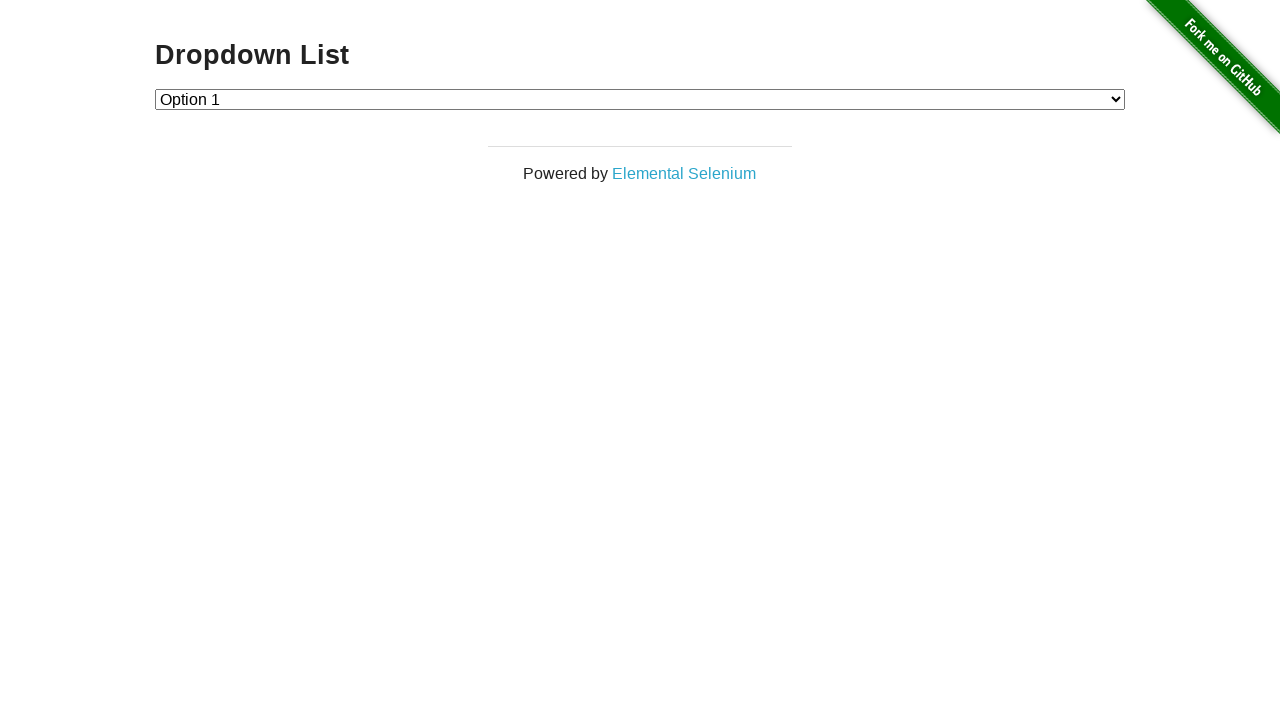

Verified Option 1 is selected in dropdown
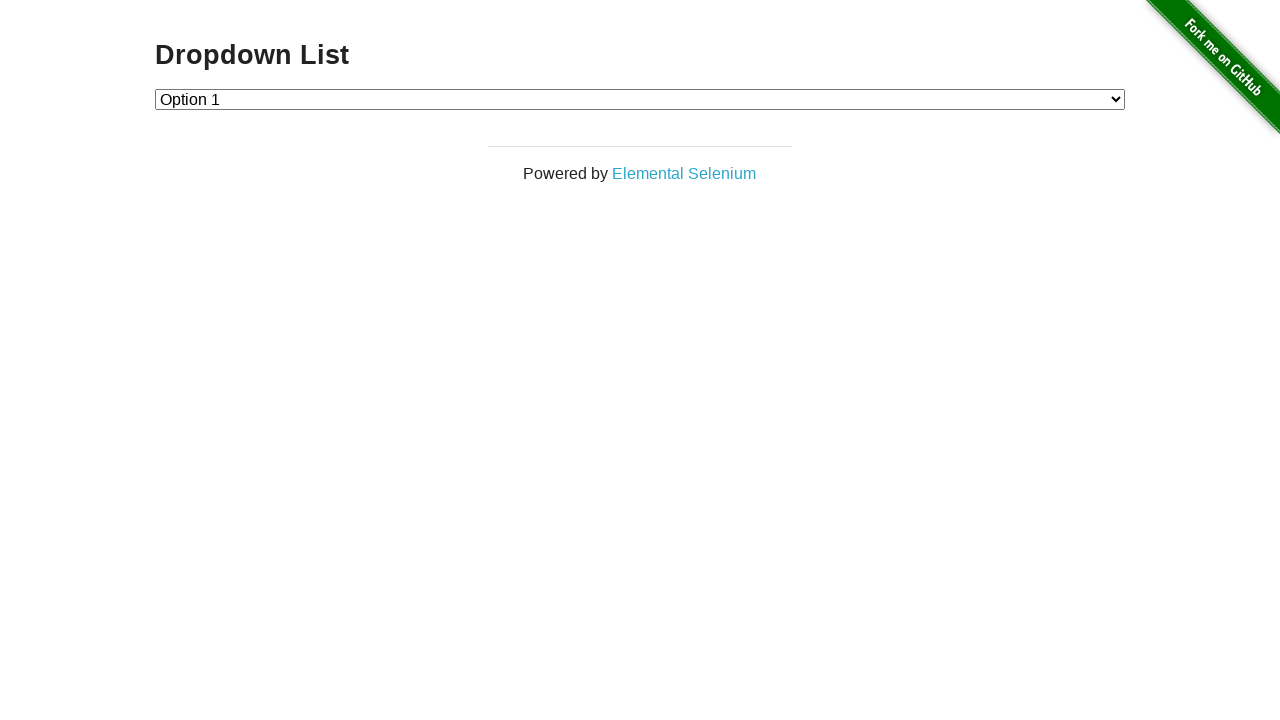

Selected Option 2 from dropdown on #dropdown
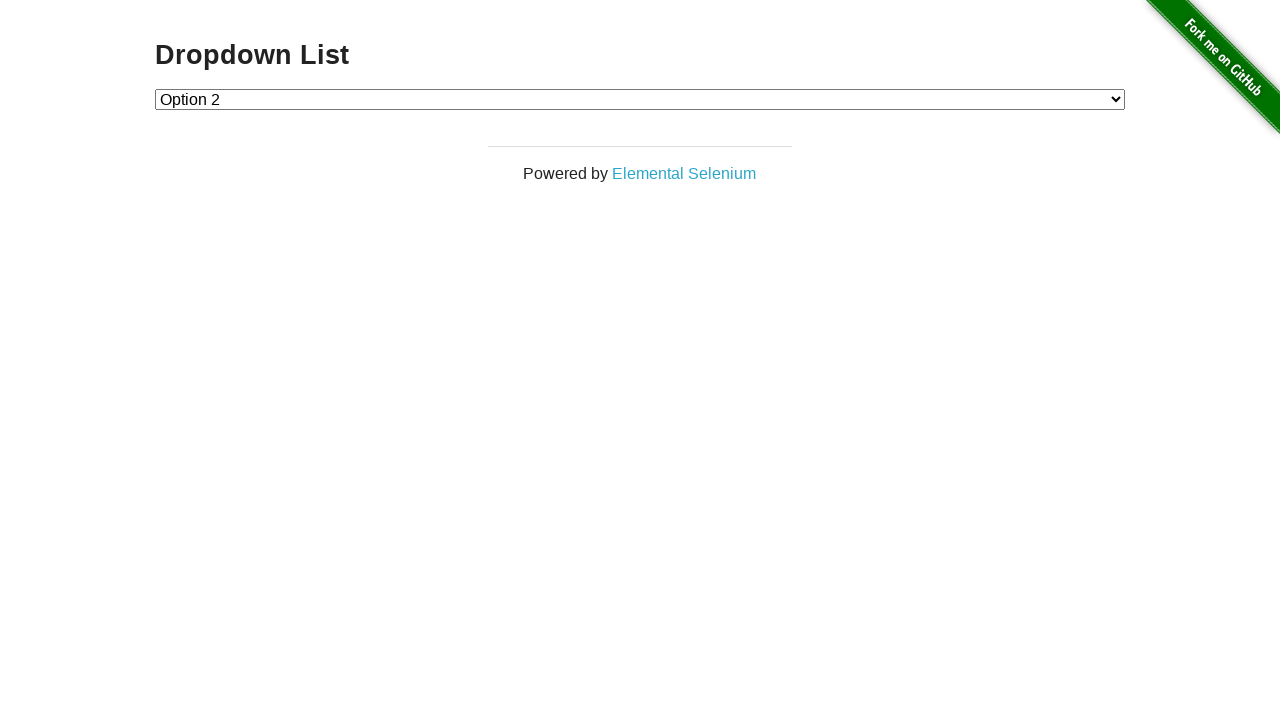

Verified Option 2 is selected in dropdown
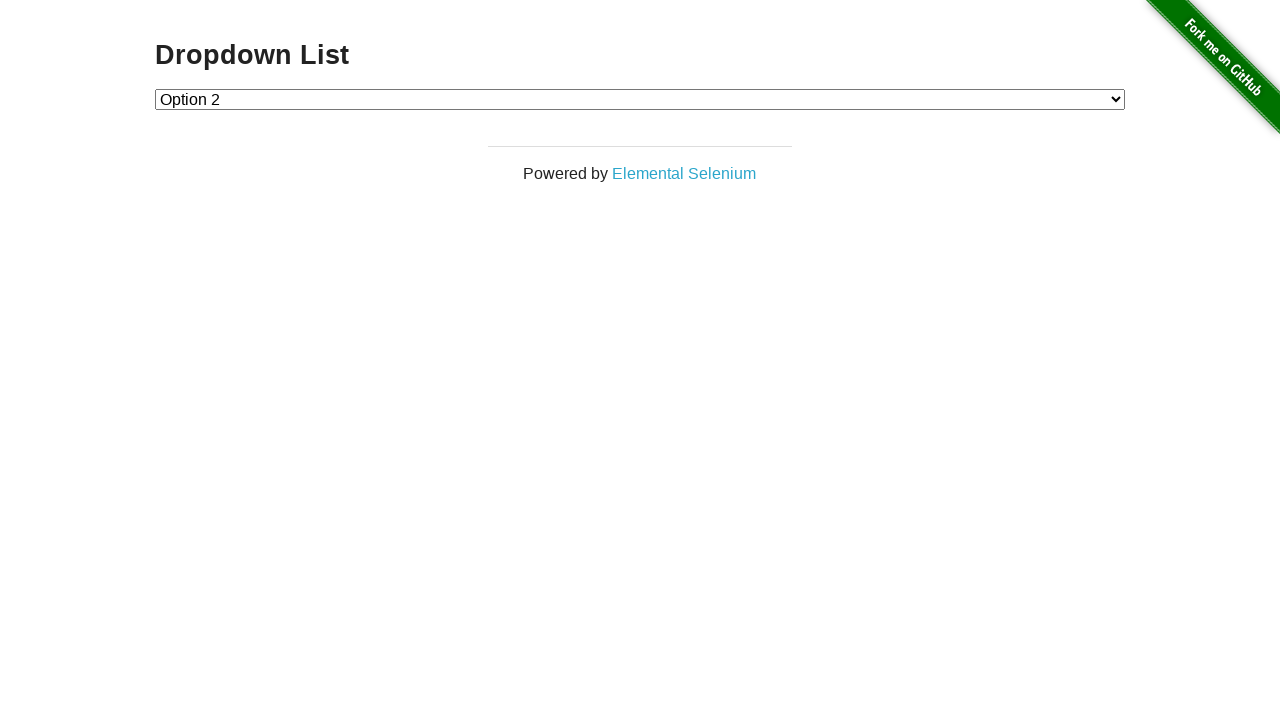

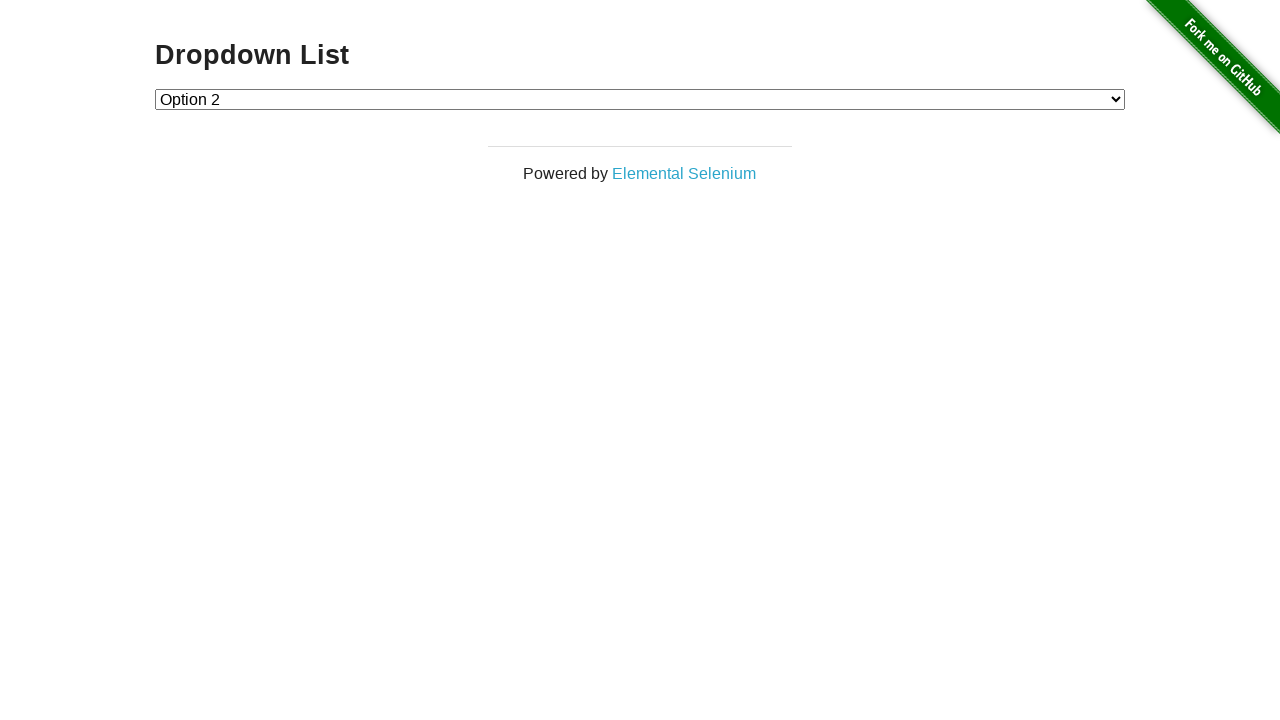